Launches the HEMA Sinterklaas game website in a browser with specific window dimensions and muted audio

Starting URL: https://sinterklaasspel.hema.nl/launch

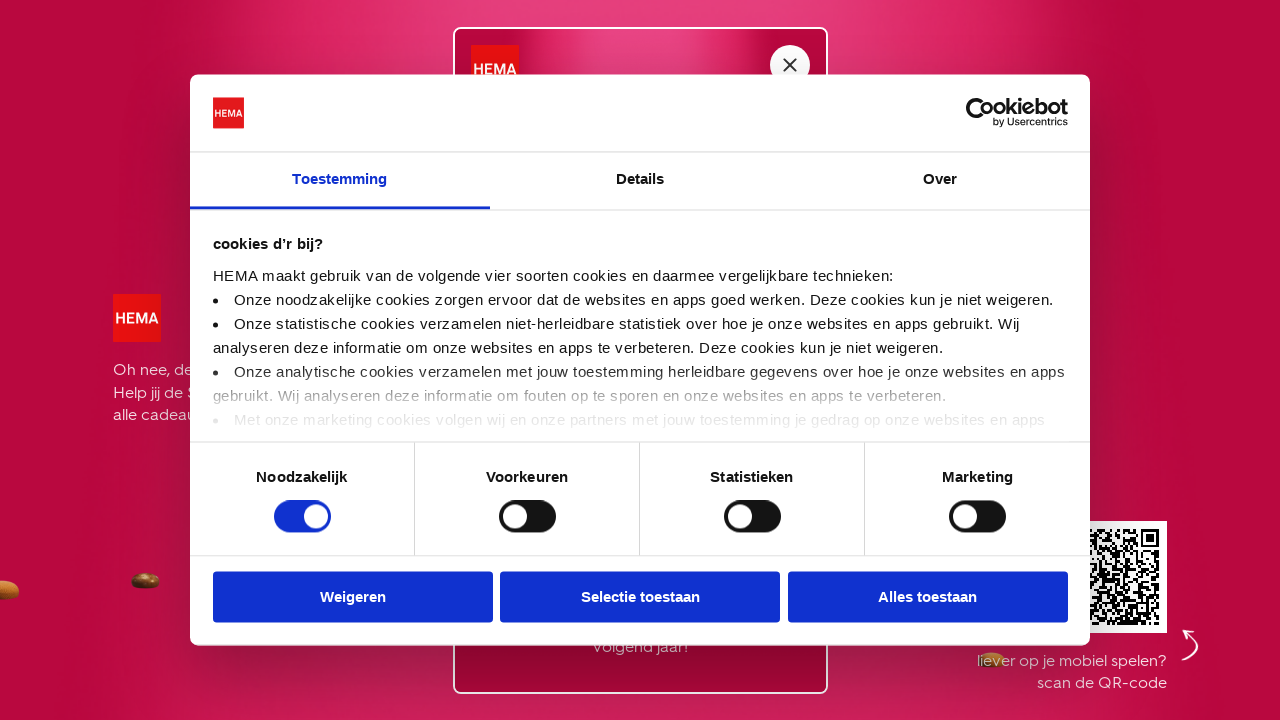

Set viewport size to 400x900 pixels
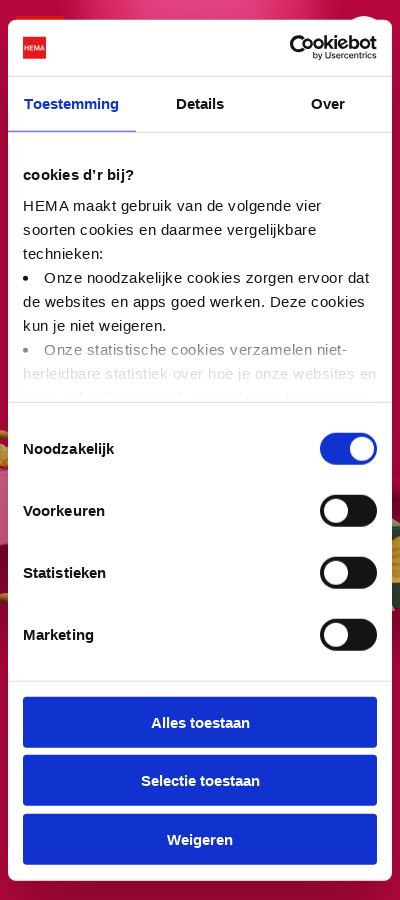

Waited for page to reach networkidle state at https://sinterklaasspel.hema.nl/launch
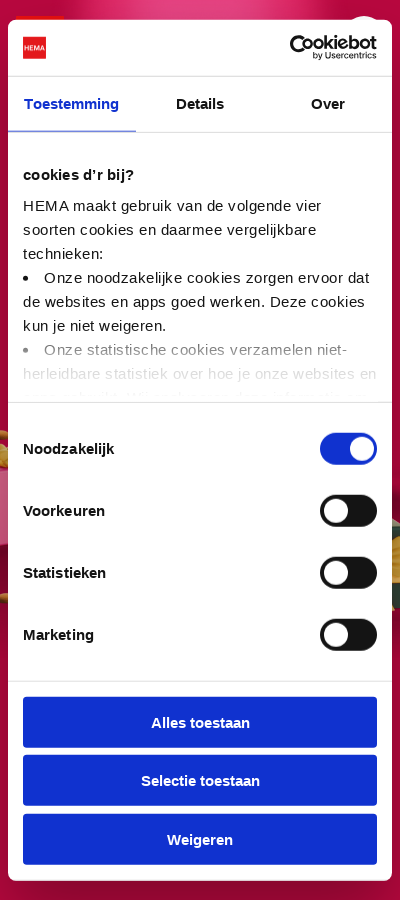

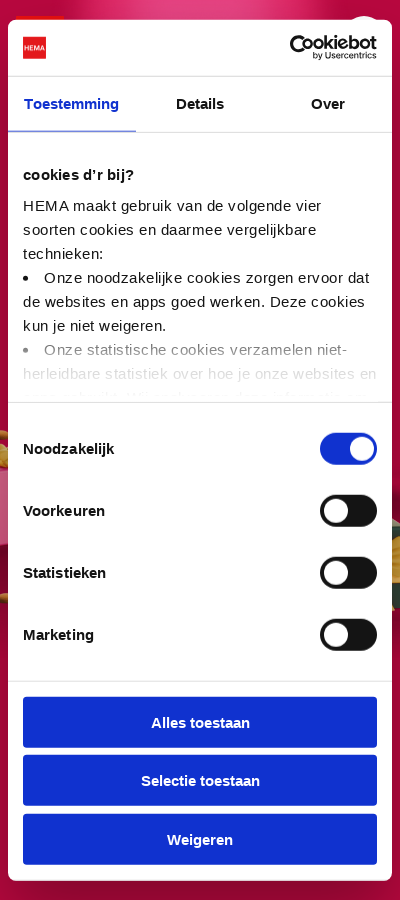